Tests that first name field is required by leaving it empty and attempting registration

Starting URL: https://www.sharelane.com/cgi-bin/register.py?page=1&zip_code=11111

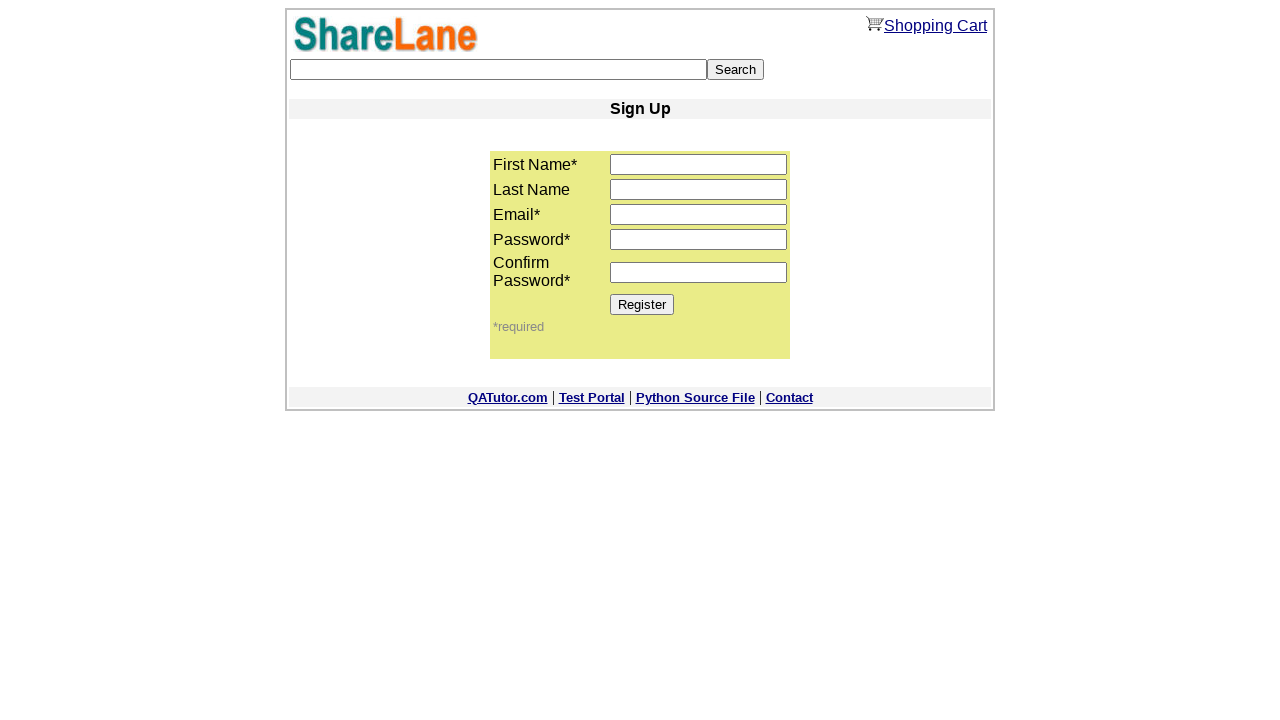

Left first name field empty on input[name='first_name']
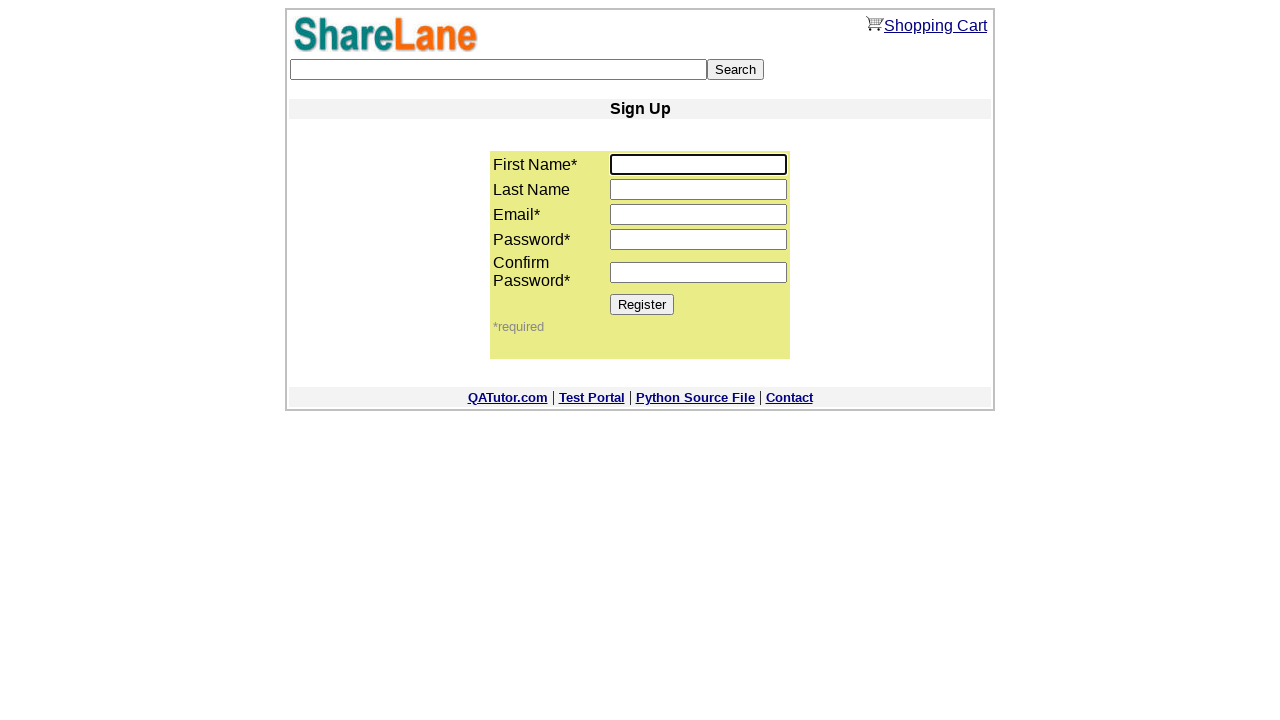

Clicked Register button at (642, 304) on [value='Register']
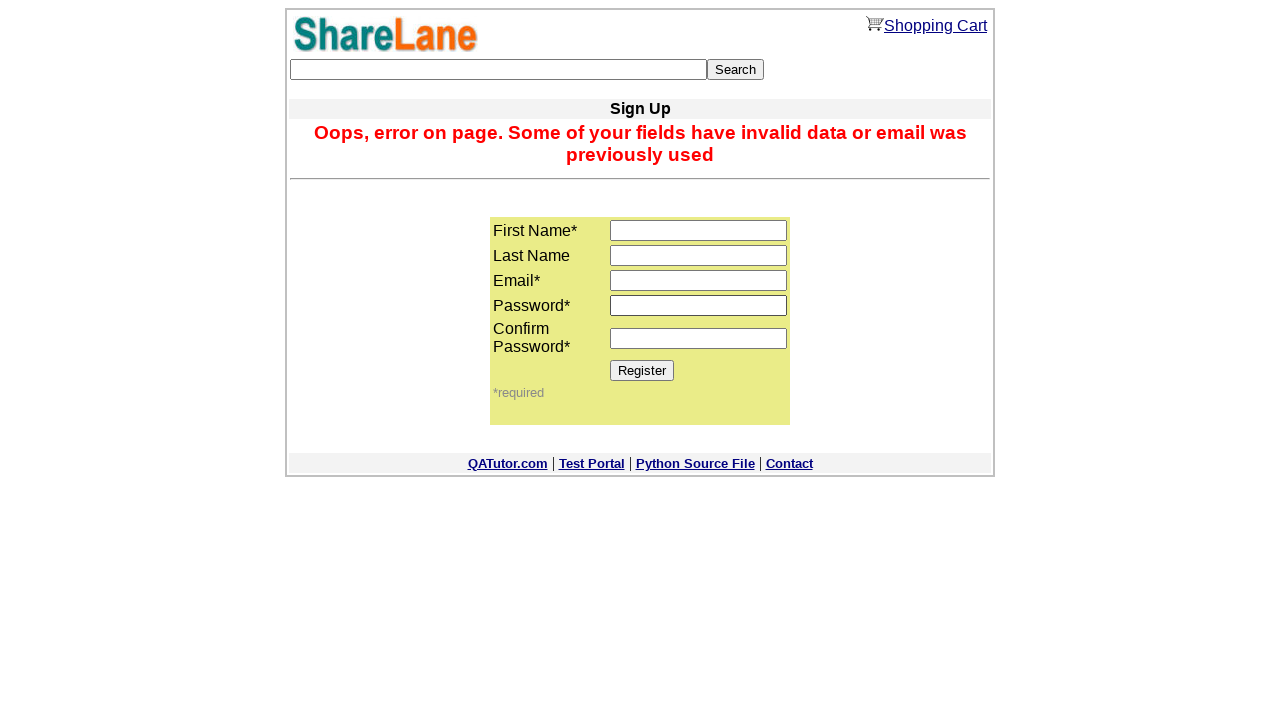

Error message appeared confirming first name is required
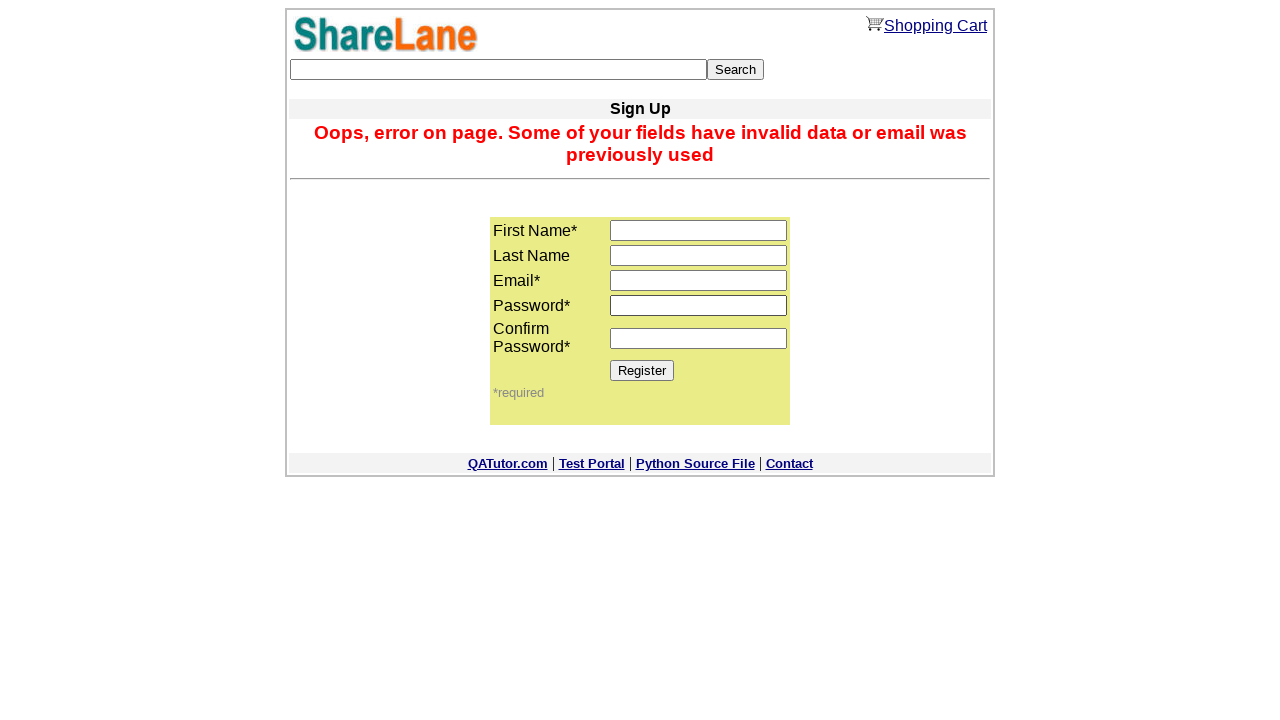

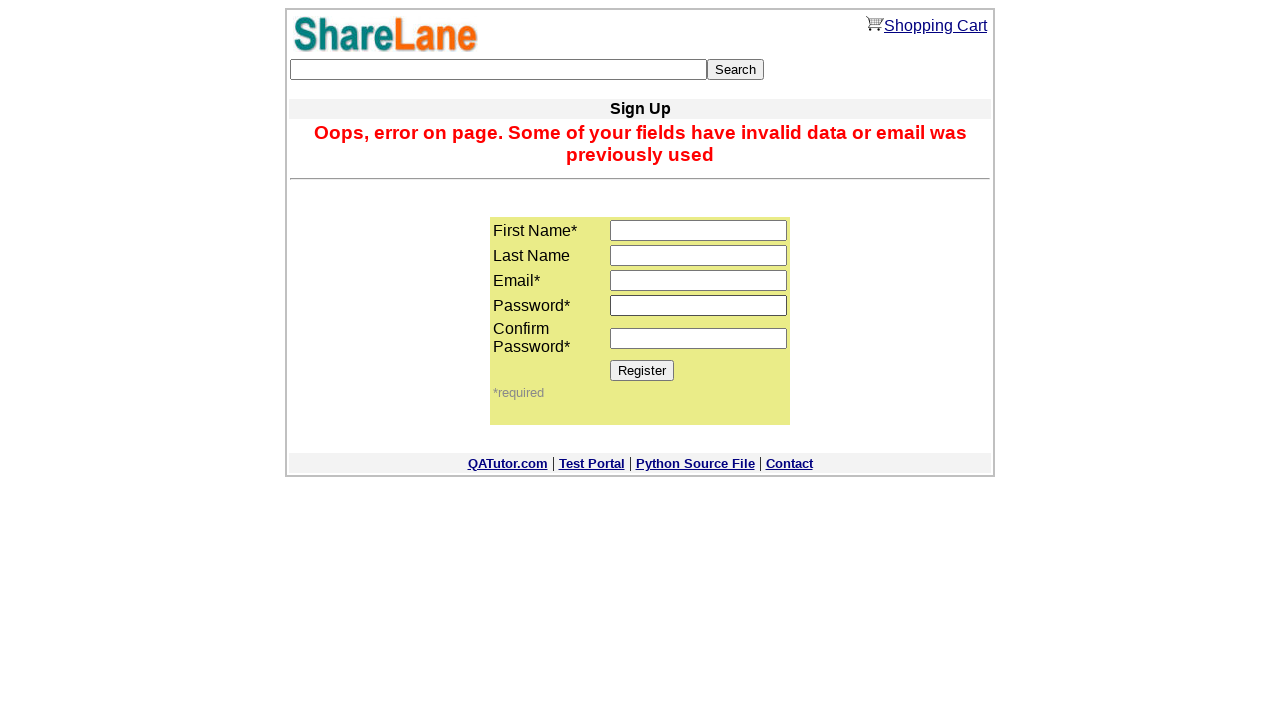